Tests the FutureMe.org letter scheduling functionality by filling out a letter form with email, body text, selecting a future delivery date, and submitting the form.

Starting URL: https://futureme.org/

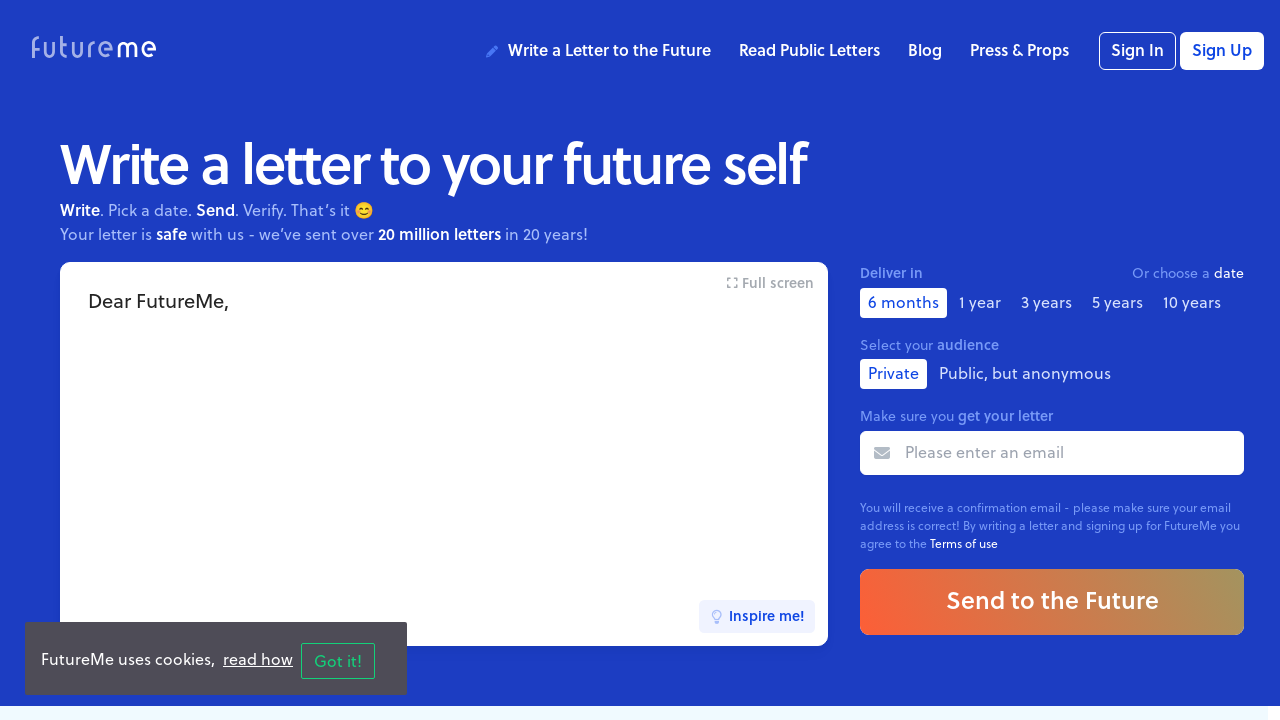

Clicked date toggle button to enable date selection at (1229, 273) on button[data-letter-editor-delivery-type-param="date"]
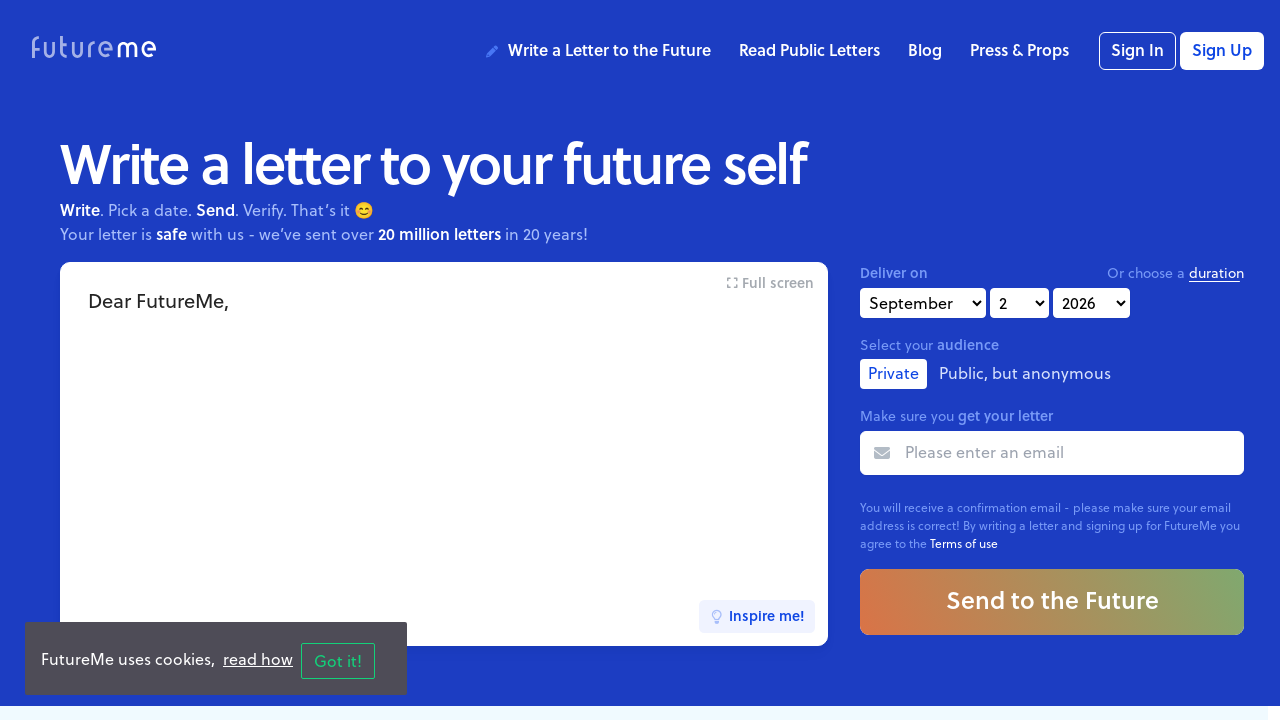

Selected March (month 3) for delivery date on #letter_send_date_2i
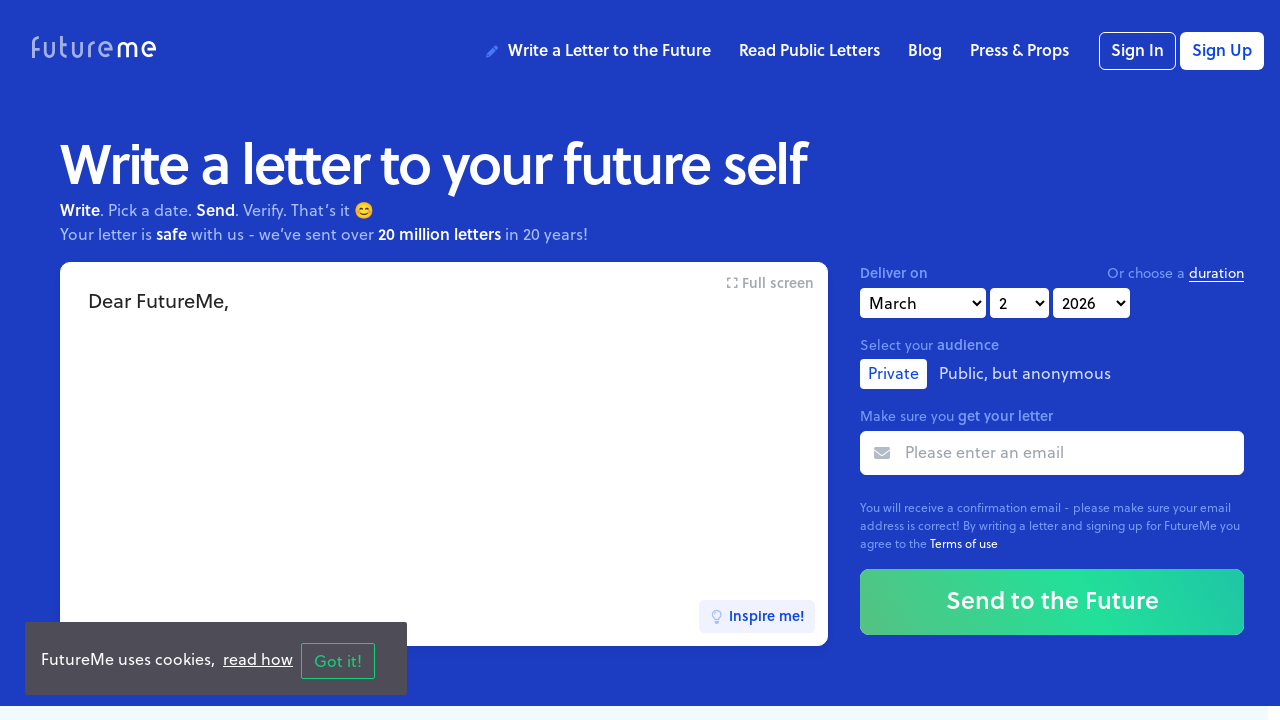

Selected 15th day for delivery date on #letter_send_date_3i
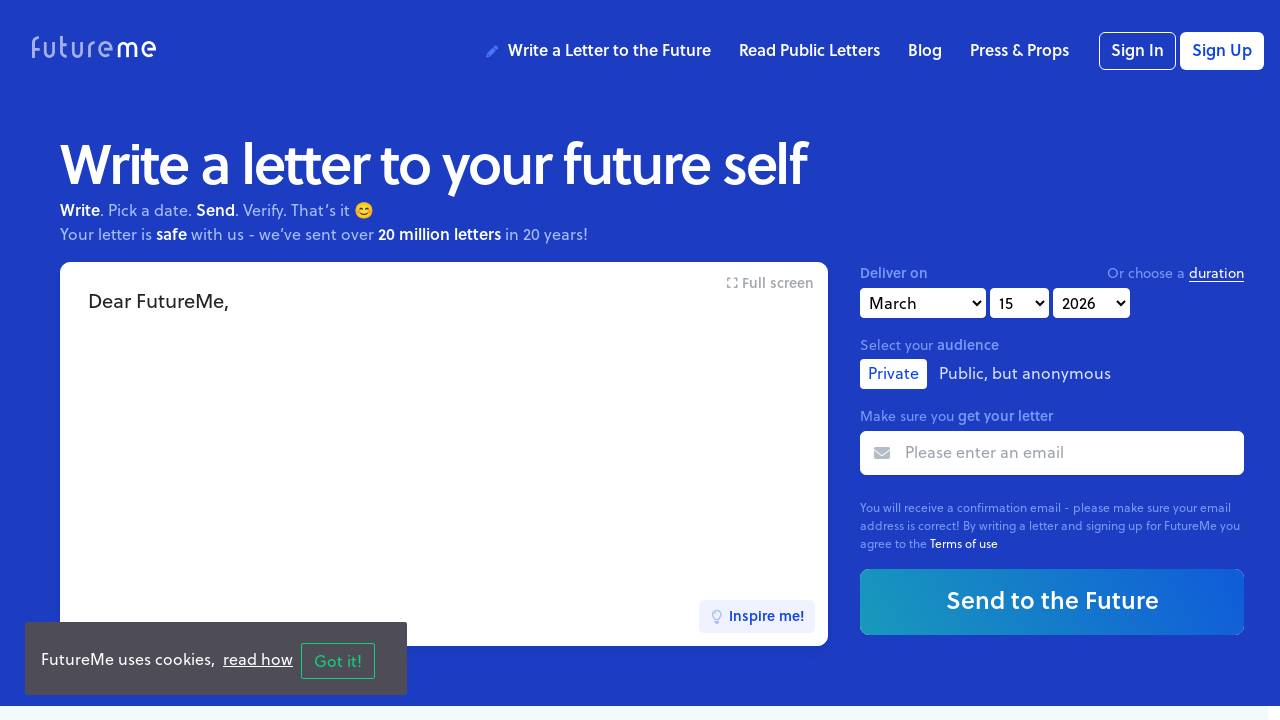

Selected 2026 as delivery year on #letter_send_date_1i
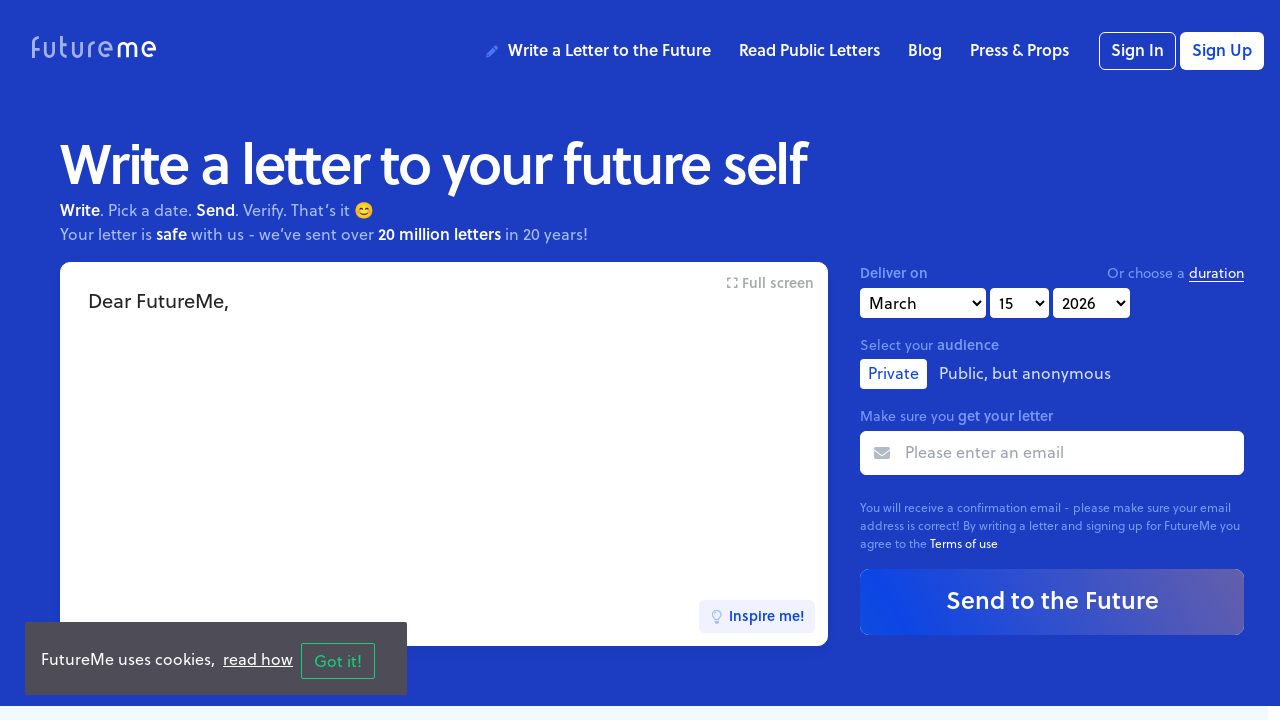

Filled letter body with test message on #letter_body
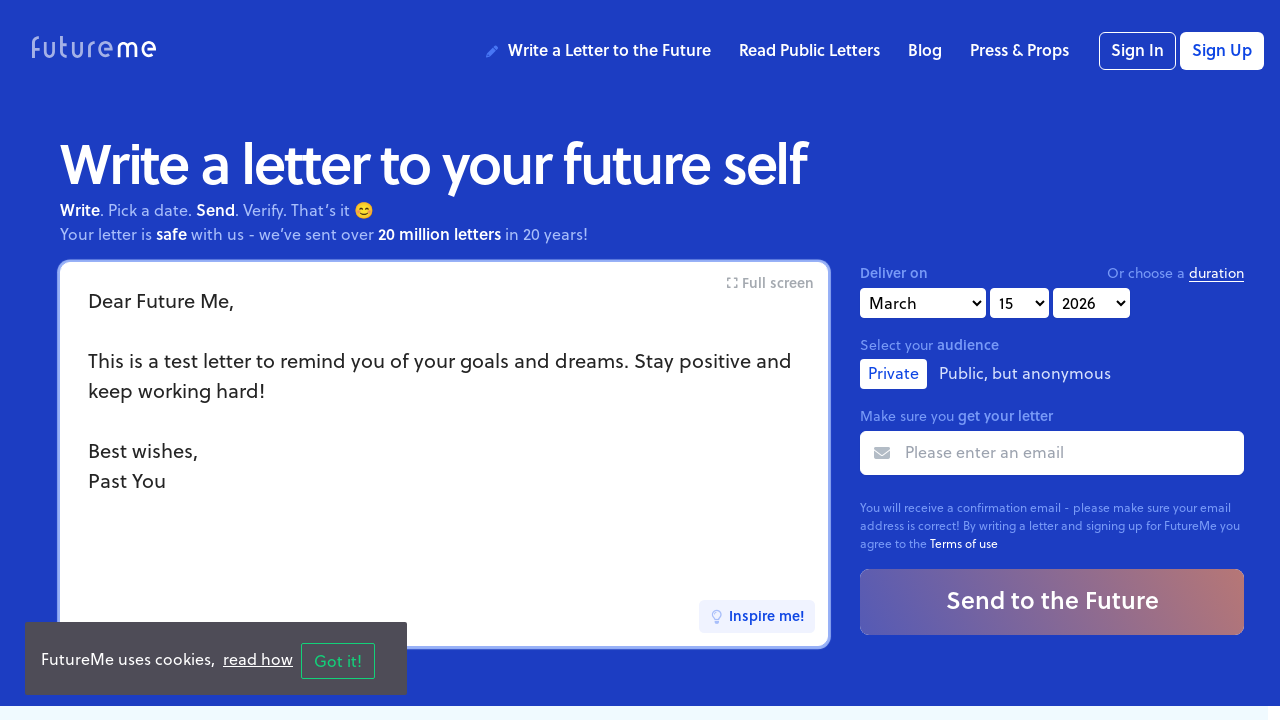

Selected private option for letter at (894, 374) on label[for="letter_public_false"]
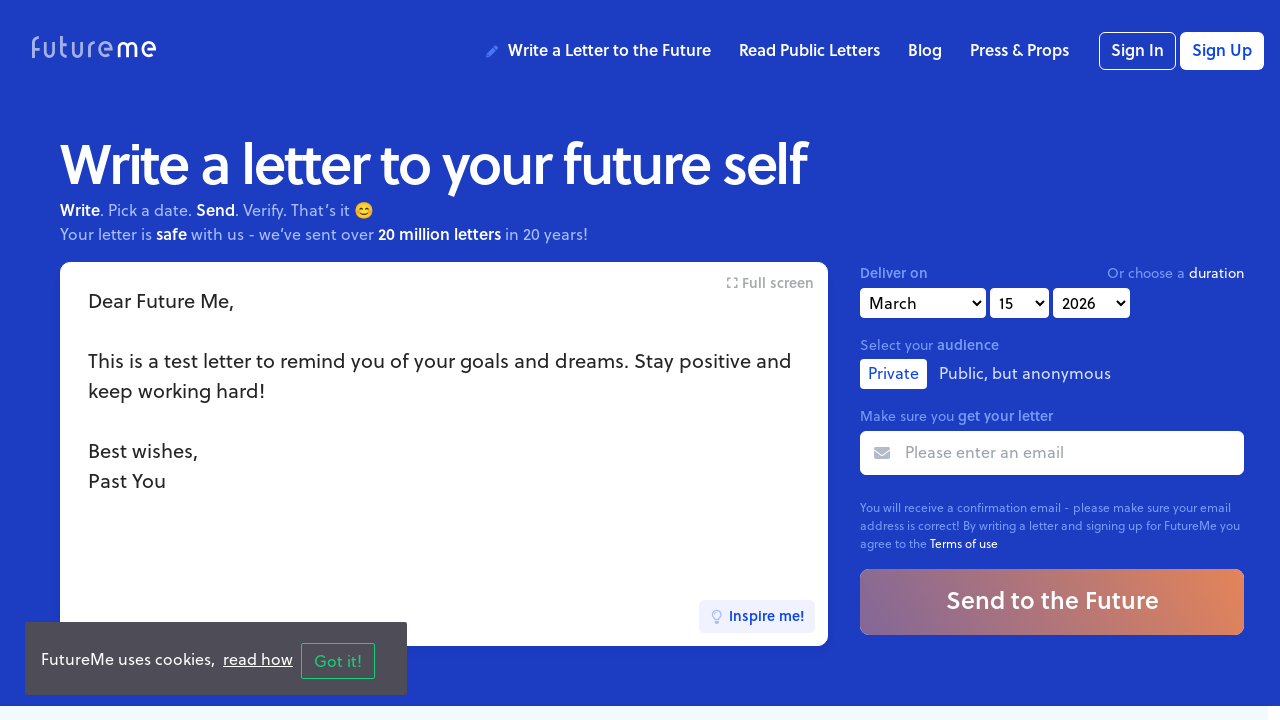

Filled email address field with test email on #letter_email
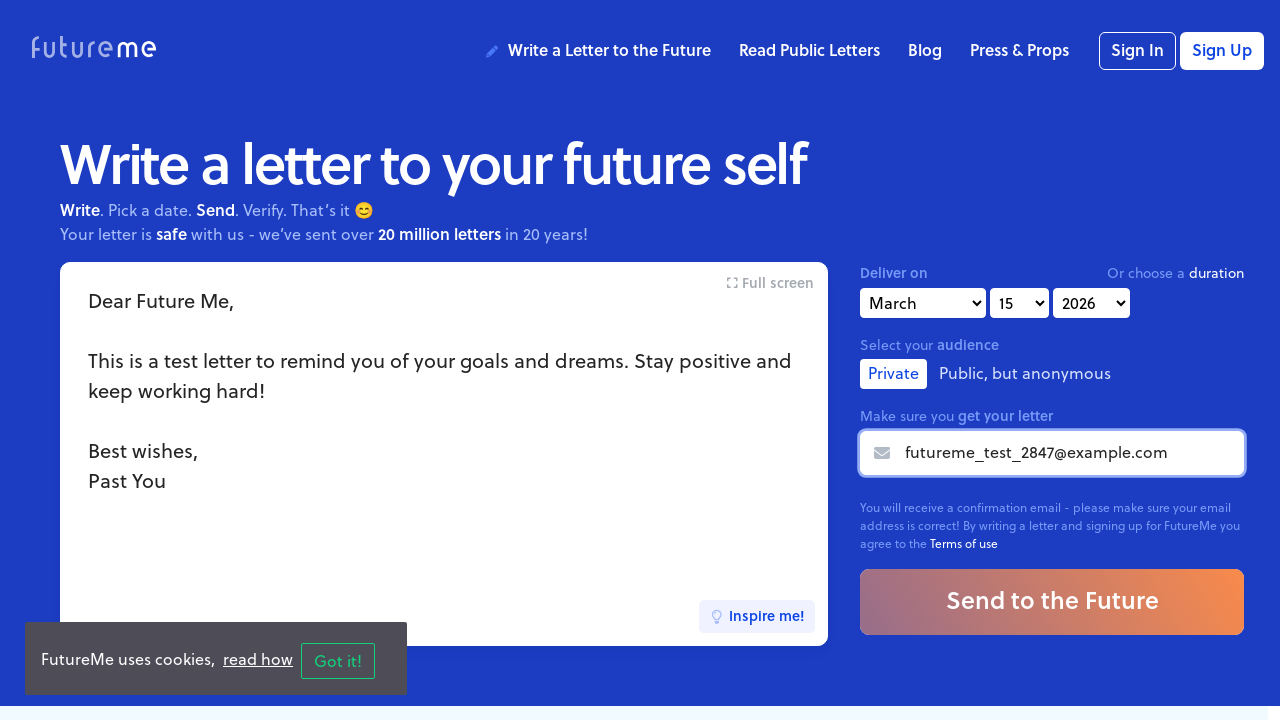

Clicked submit button to send letter at (1052, 602) on #send_to_the_future
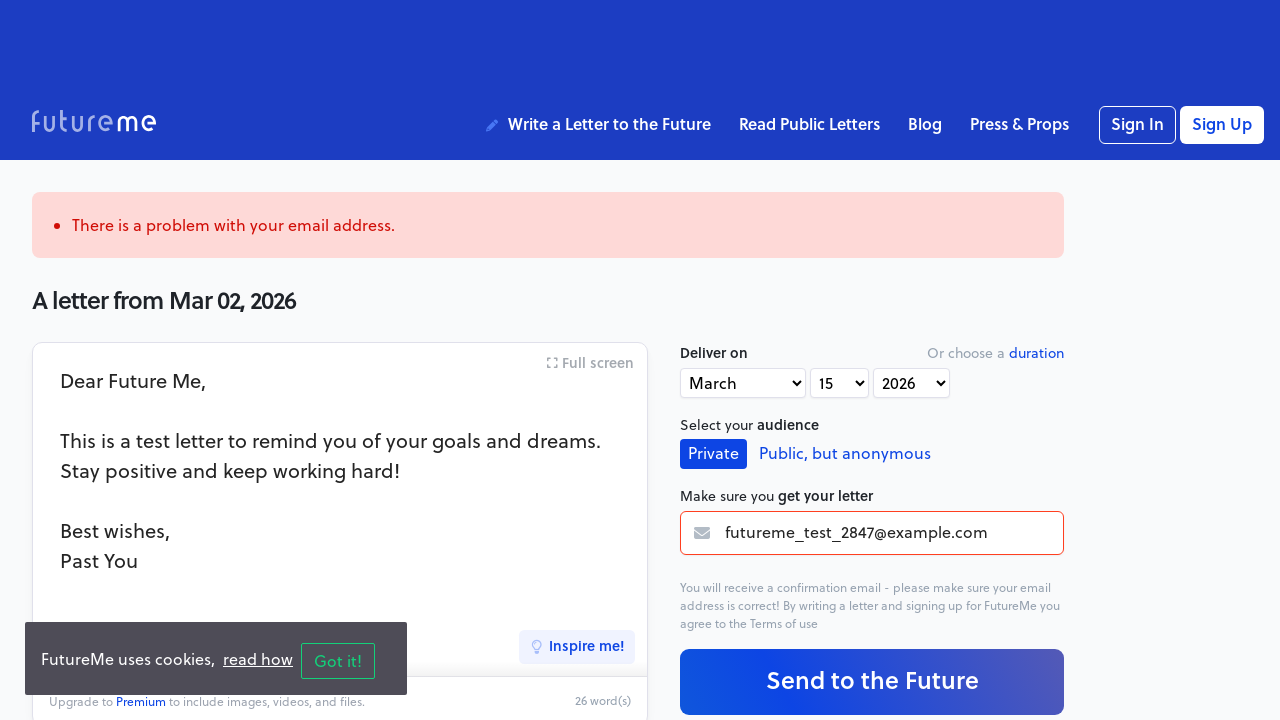

Waited for form submission to process
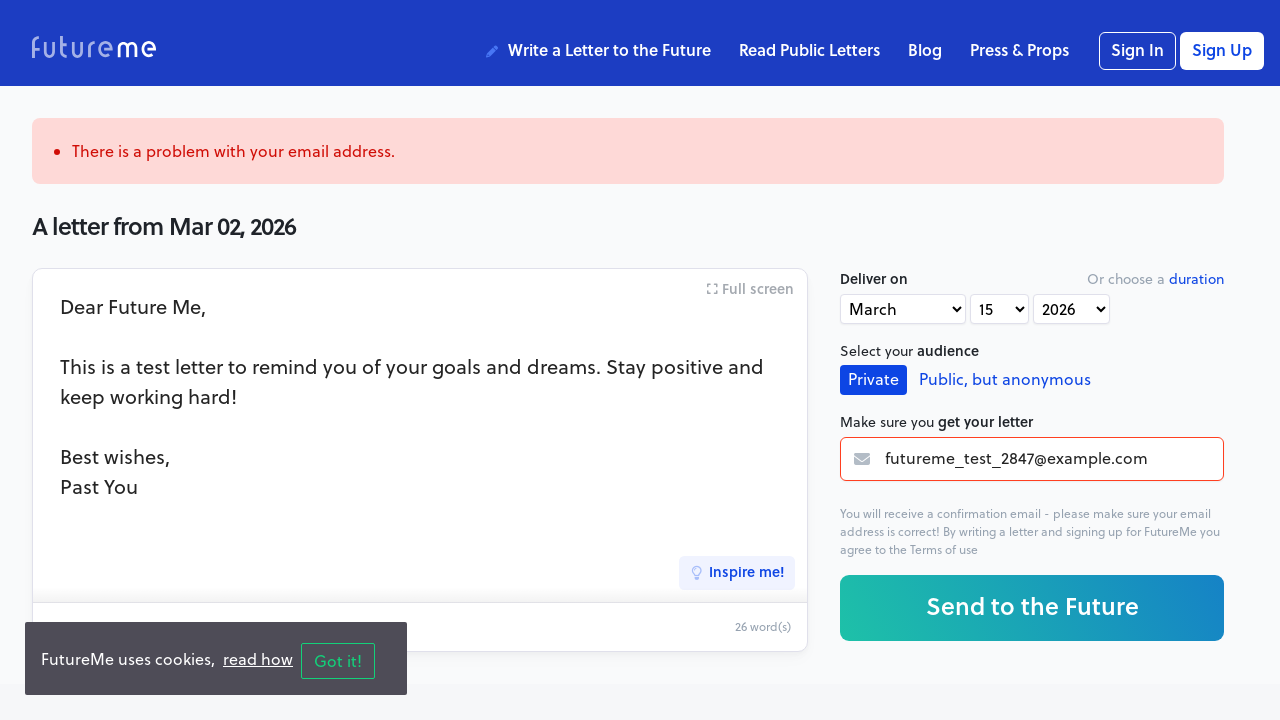

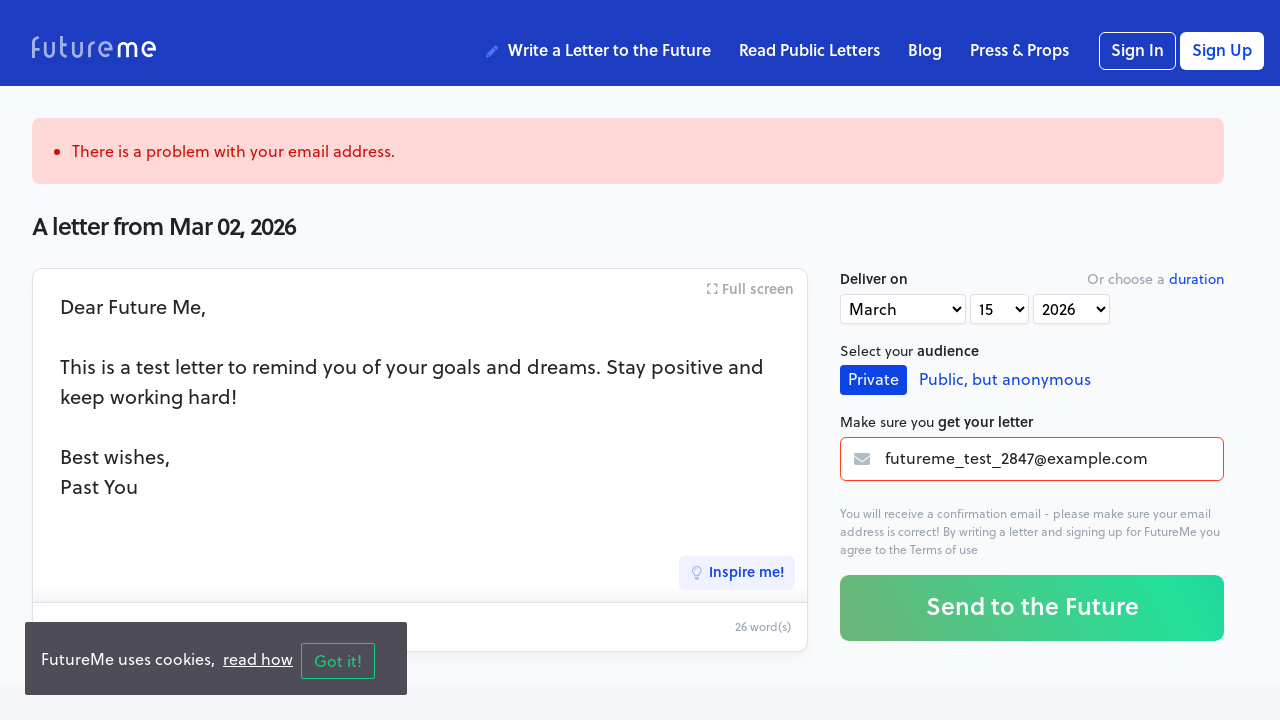